Navigates to the CRM Pro website and scrolls down to the "Print & SMS" section to verify it is visible on the page.

Starting URL: http://classic.crmpro.com/

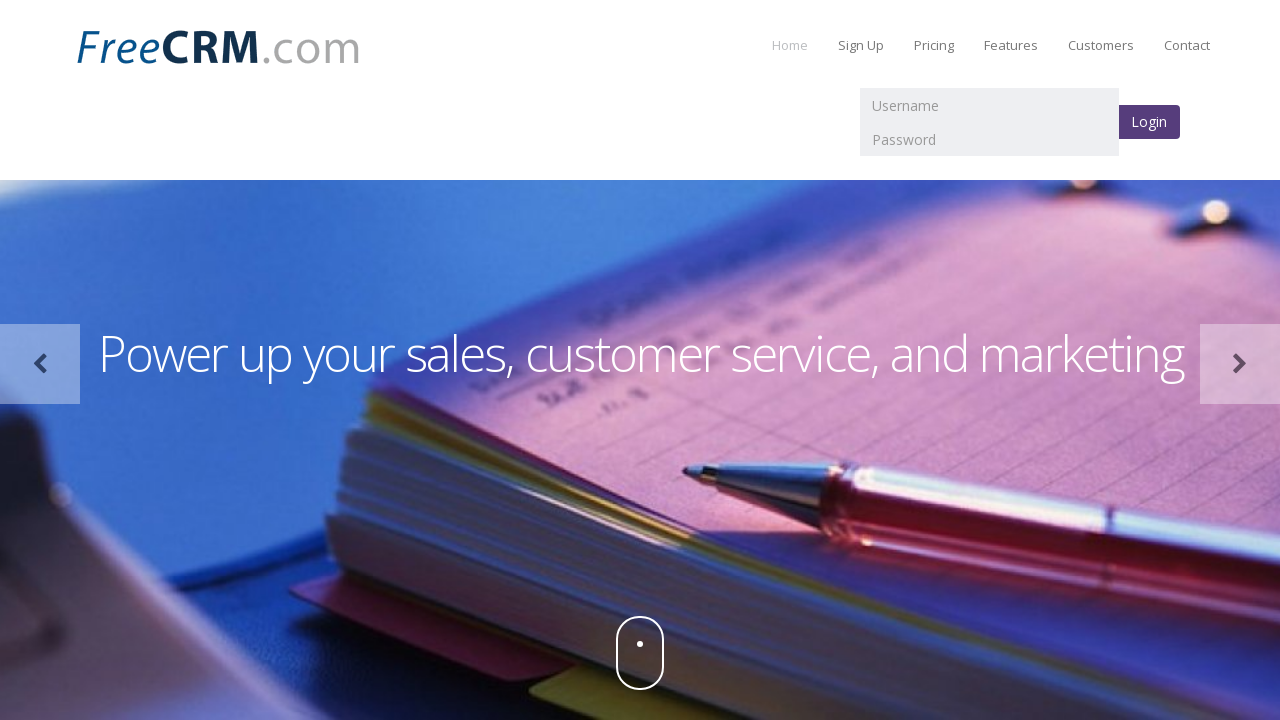

Located the 'Print & SMS' heading element
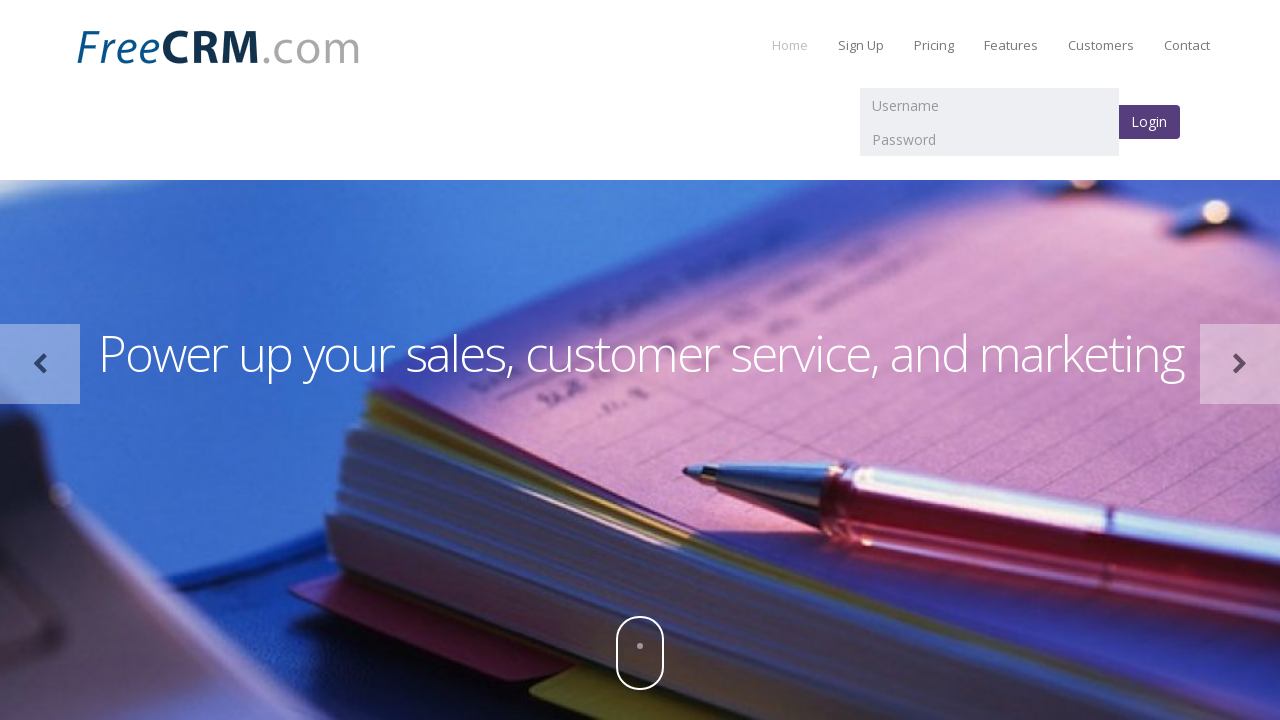

Scrolled to 'Print & SMS' section
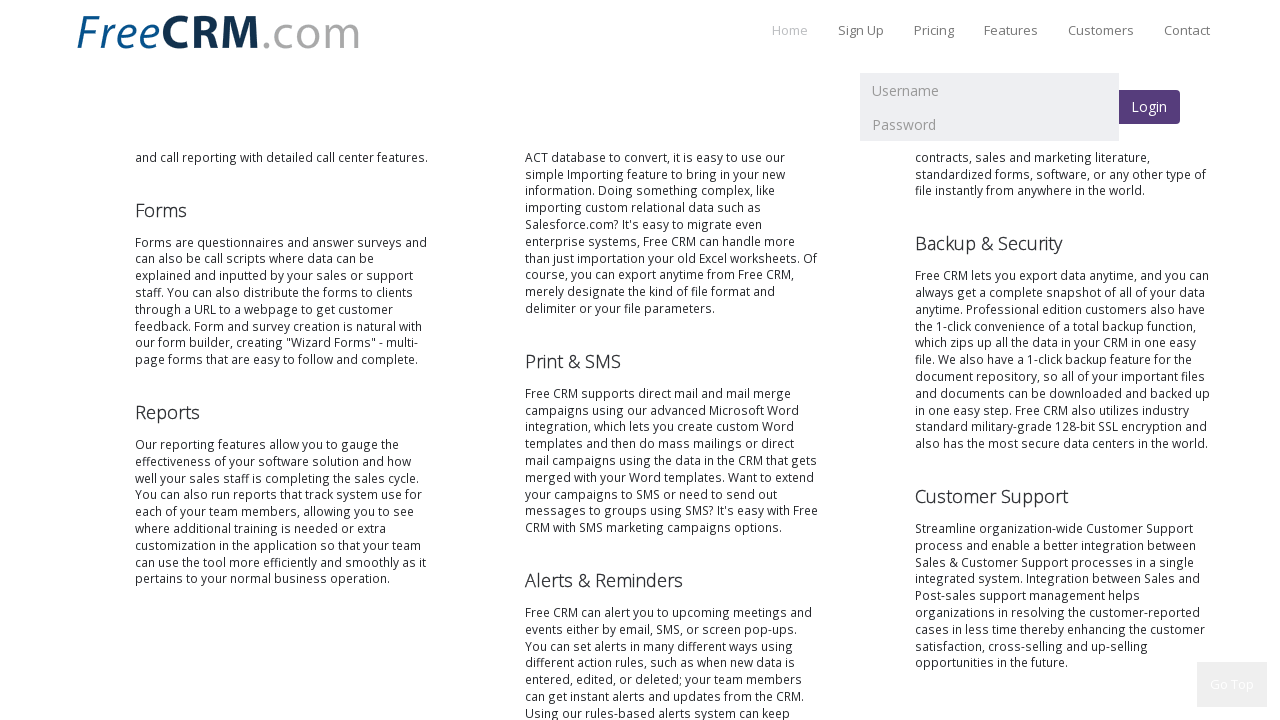

Verified 'Print & SMS' section is visible on the page
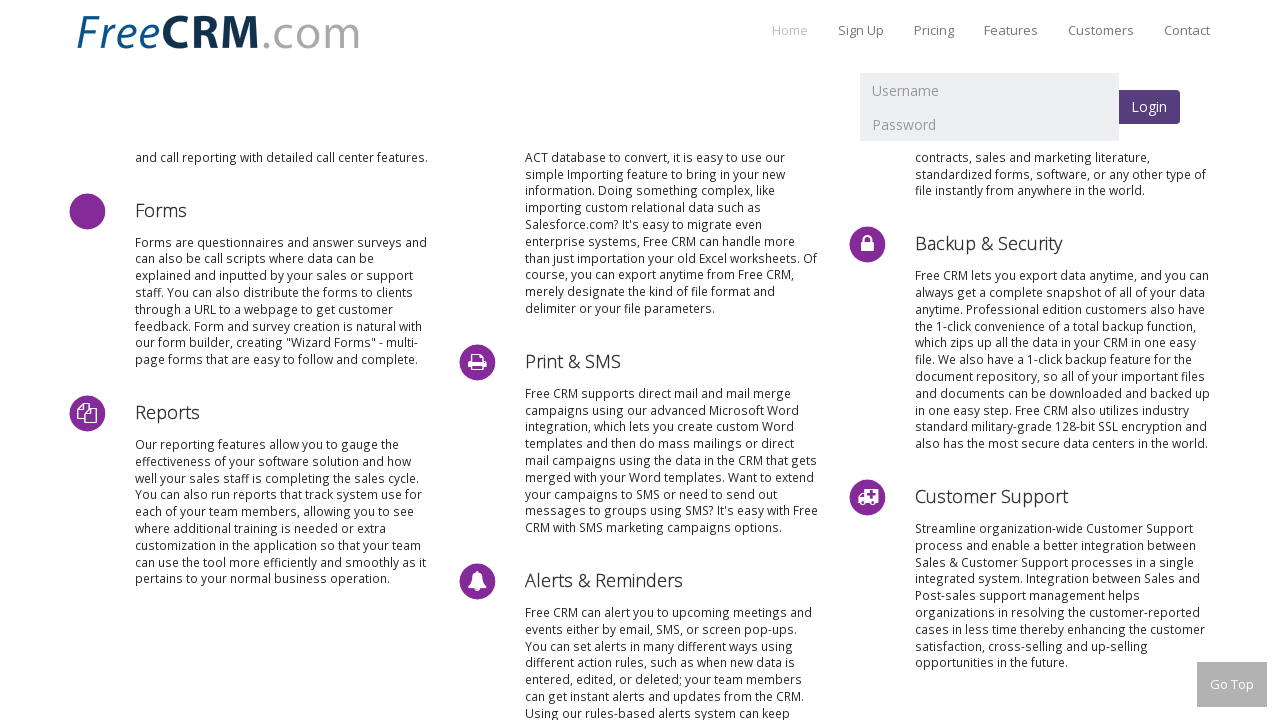

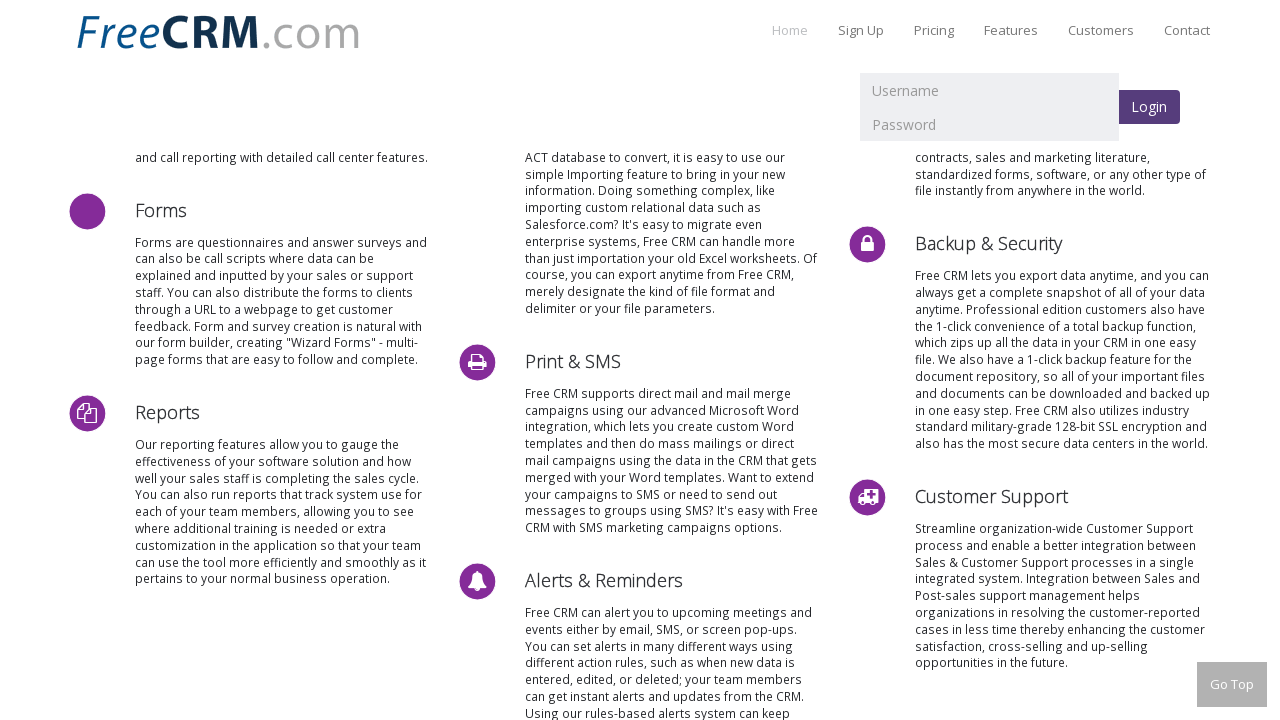